Solves a math CAPTCHA by reading two numbers, calculating their sum, selecting it from a dropdown, and submitting the form

Starting URL: https://suninjuly.github.io/selects1.html

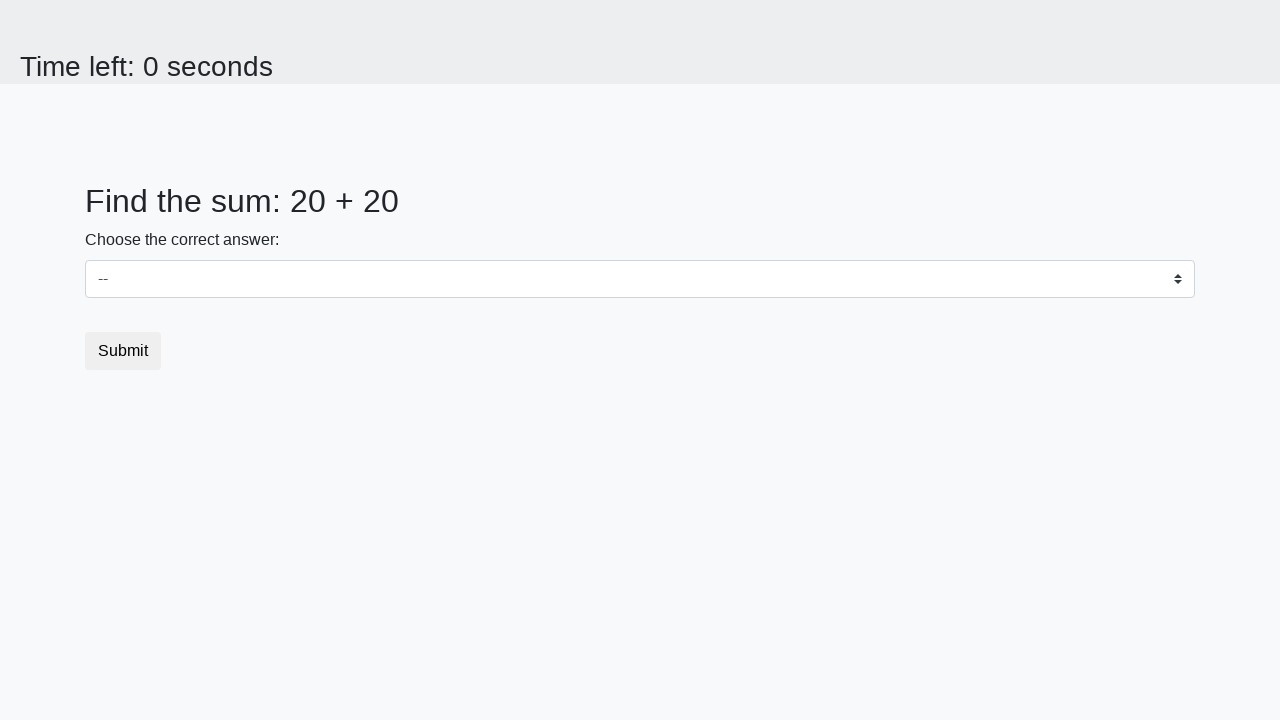

Read first number from #num1 element
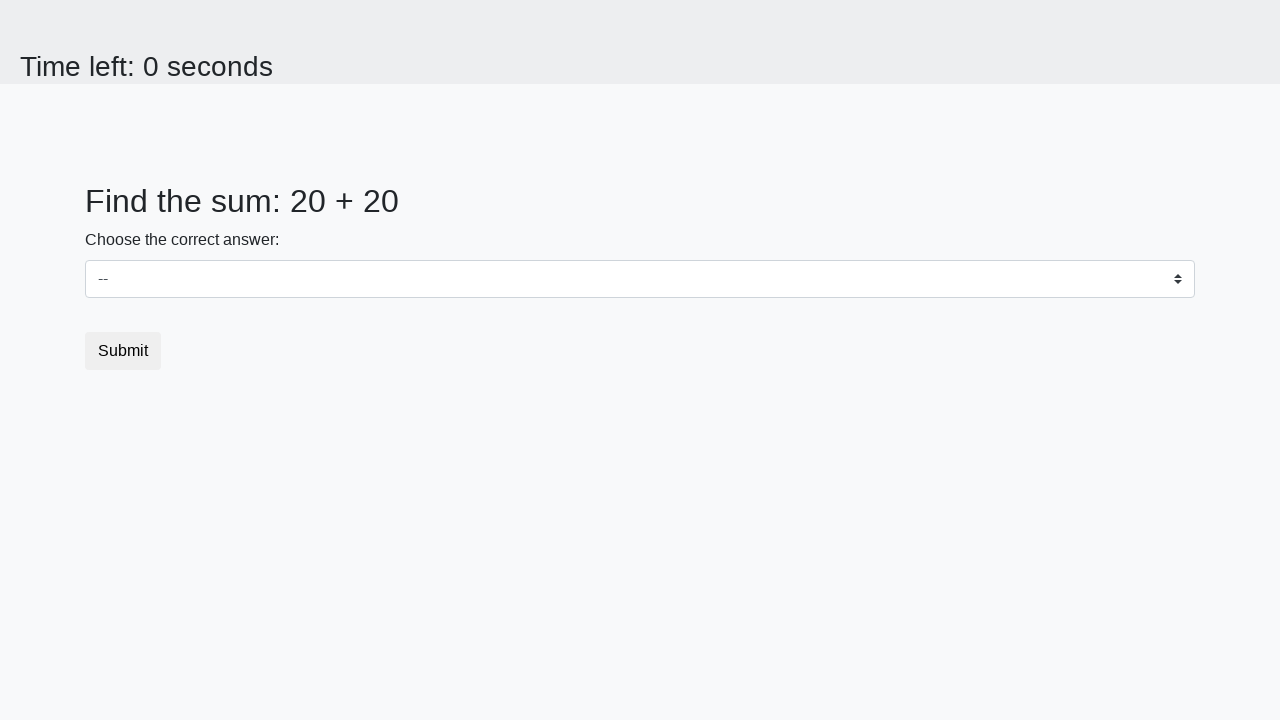

Read second number from #num2 element
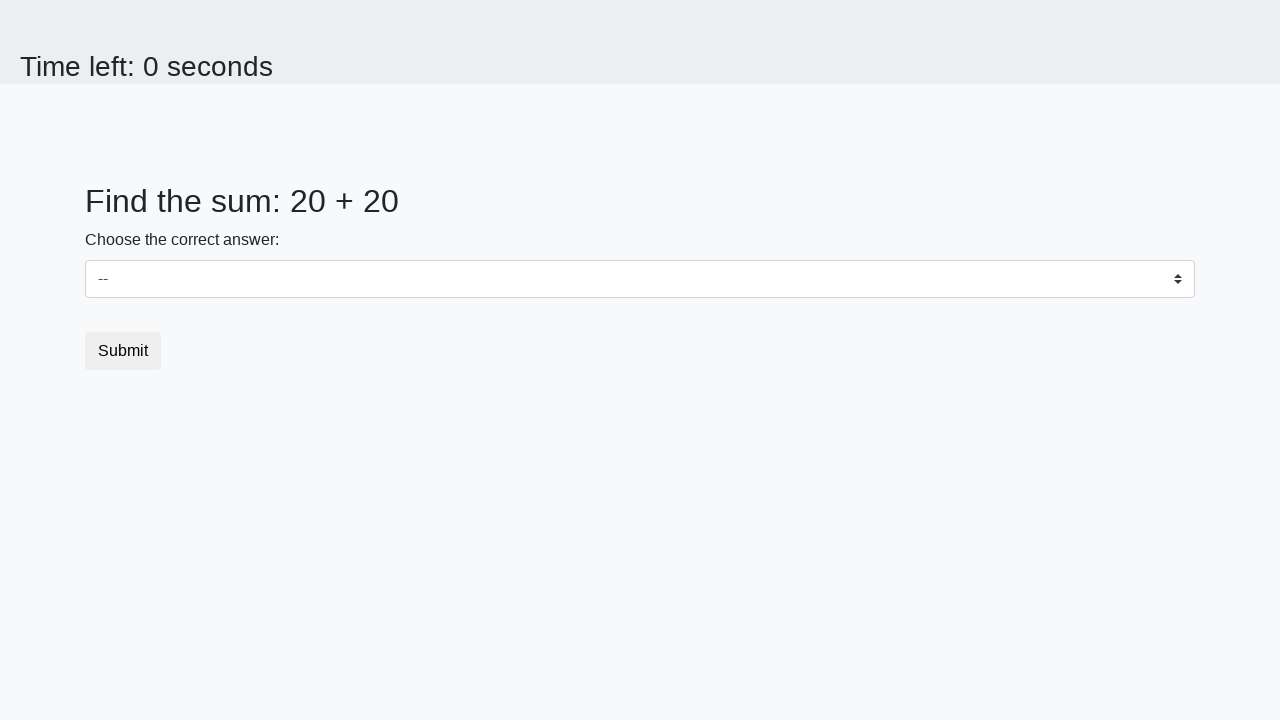

Calculated sum: 20 + 20 = 40
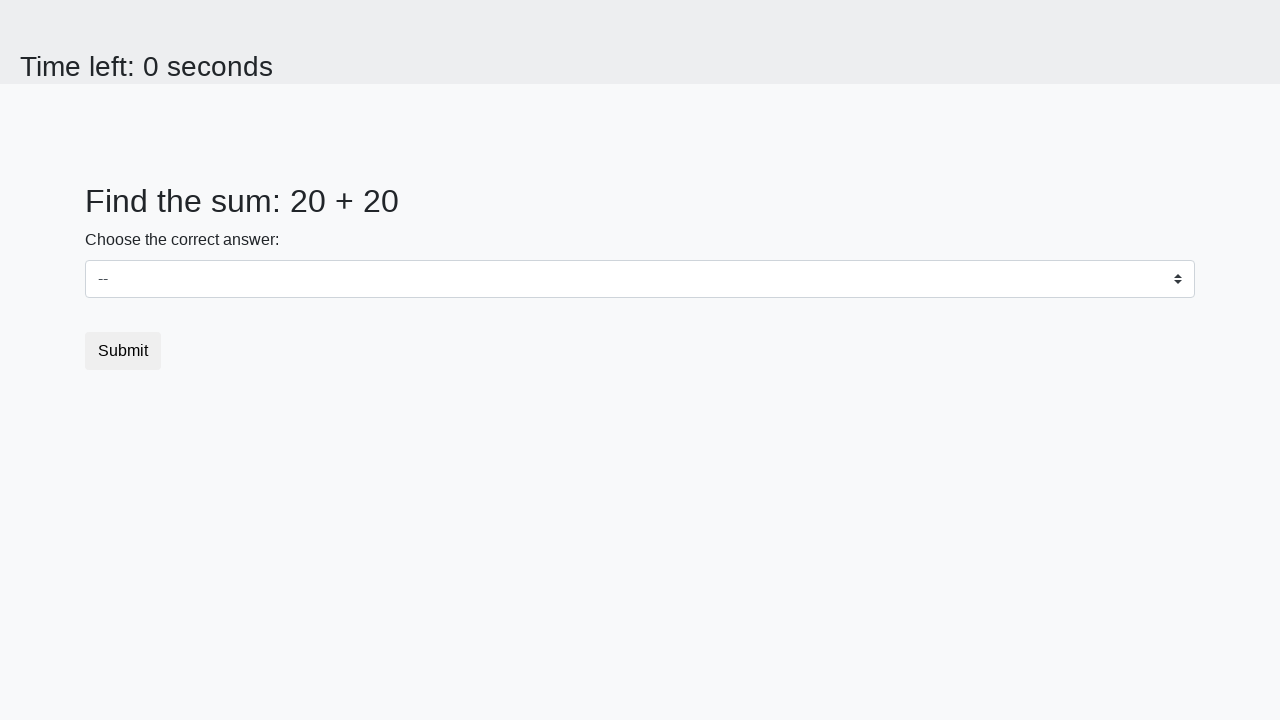

Selected 40 from dropdown on #dropdown
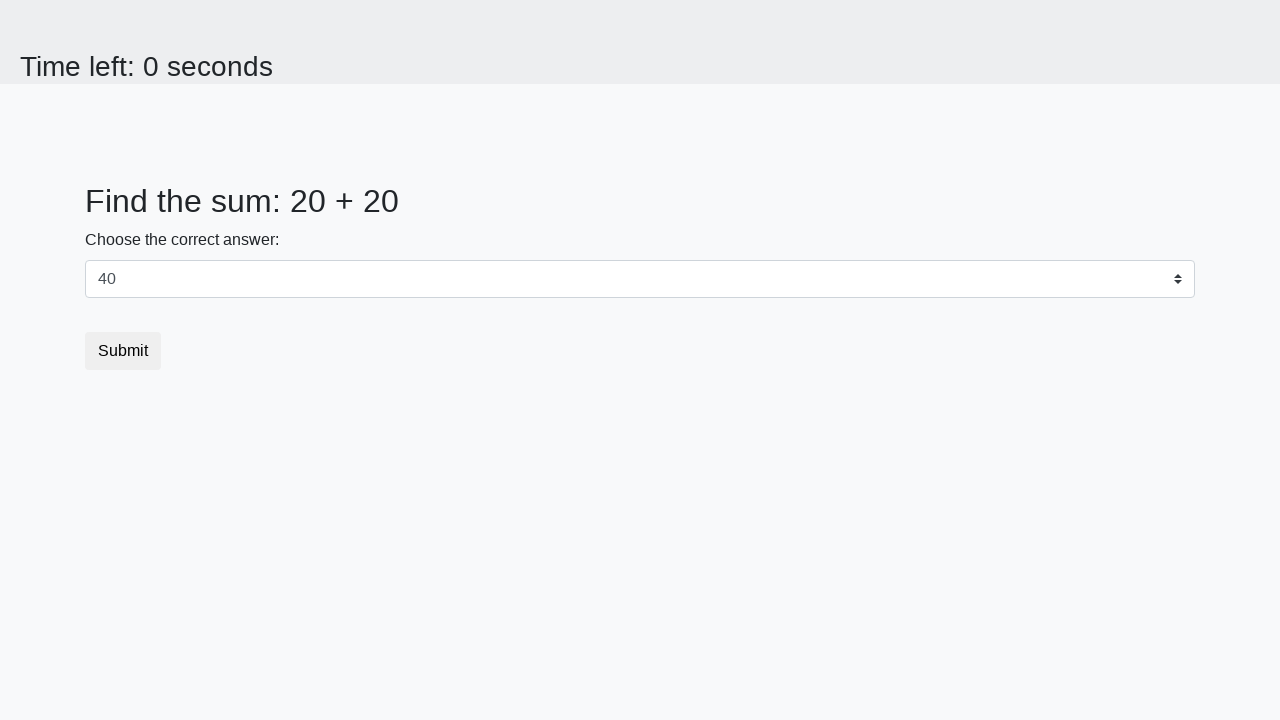

Clicked submit button at (123, 351) on .btn-default
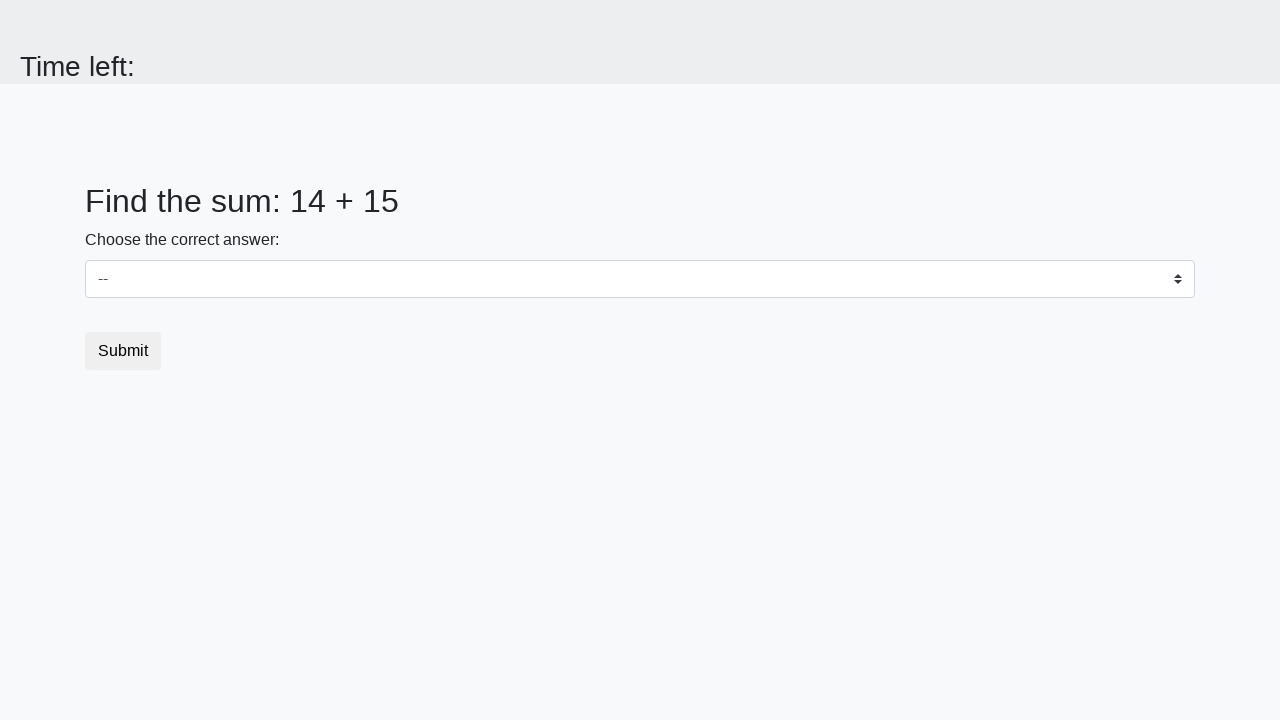

Set up dialog handler to accept alerts
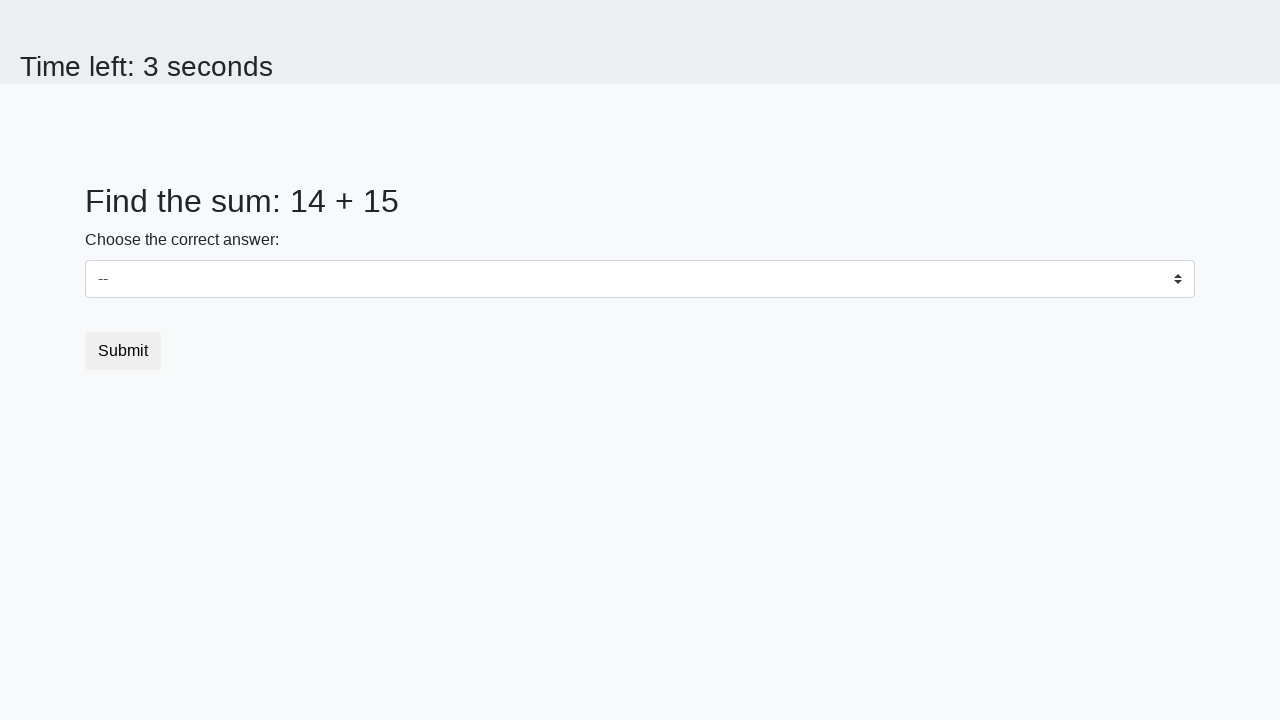

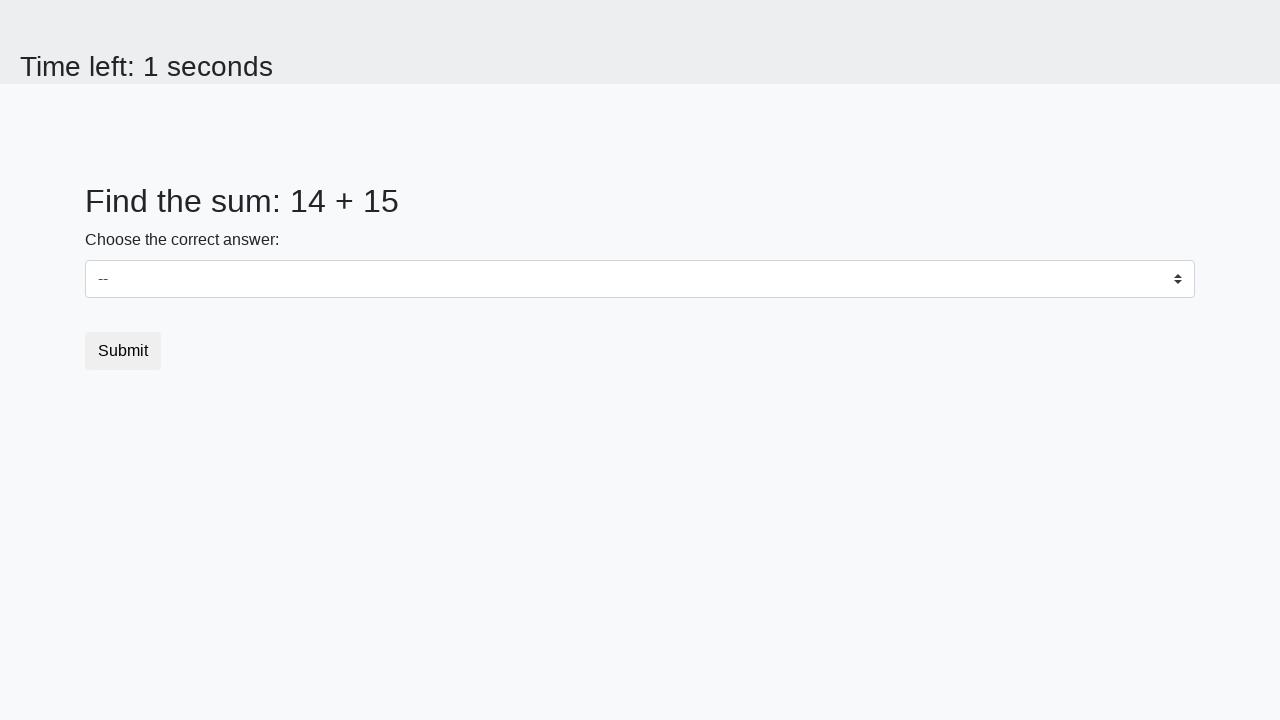